Tests sign-up form password validation by trying various invalid password formats and verifying the sign-up button remains disabled

Starting URL: https://xaltsocnportal.web.app

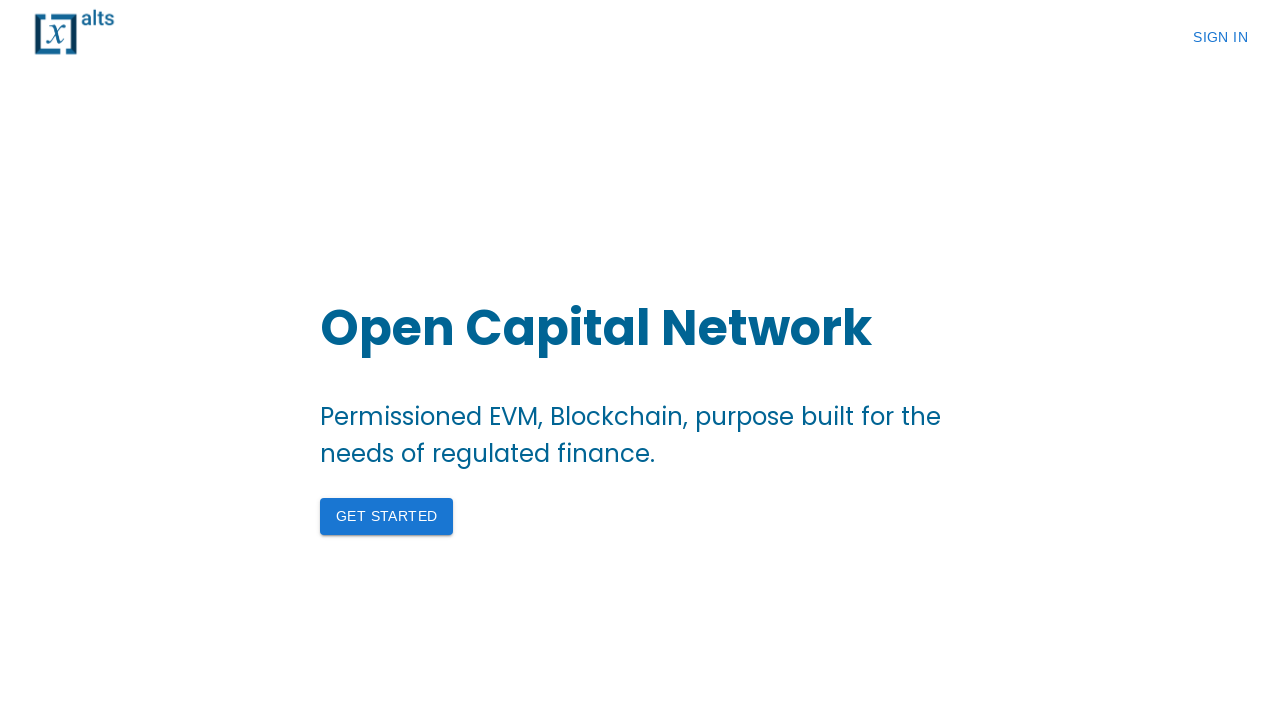

Clicked 'Get Started' button to navigate to Sign Up page at (387, 517) on button:has-text('Get Started')
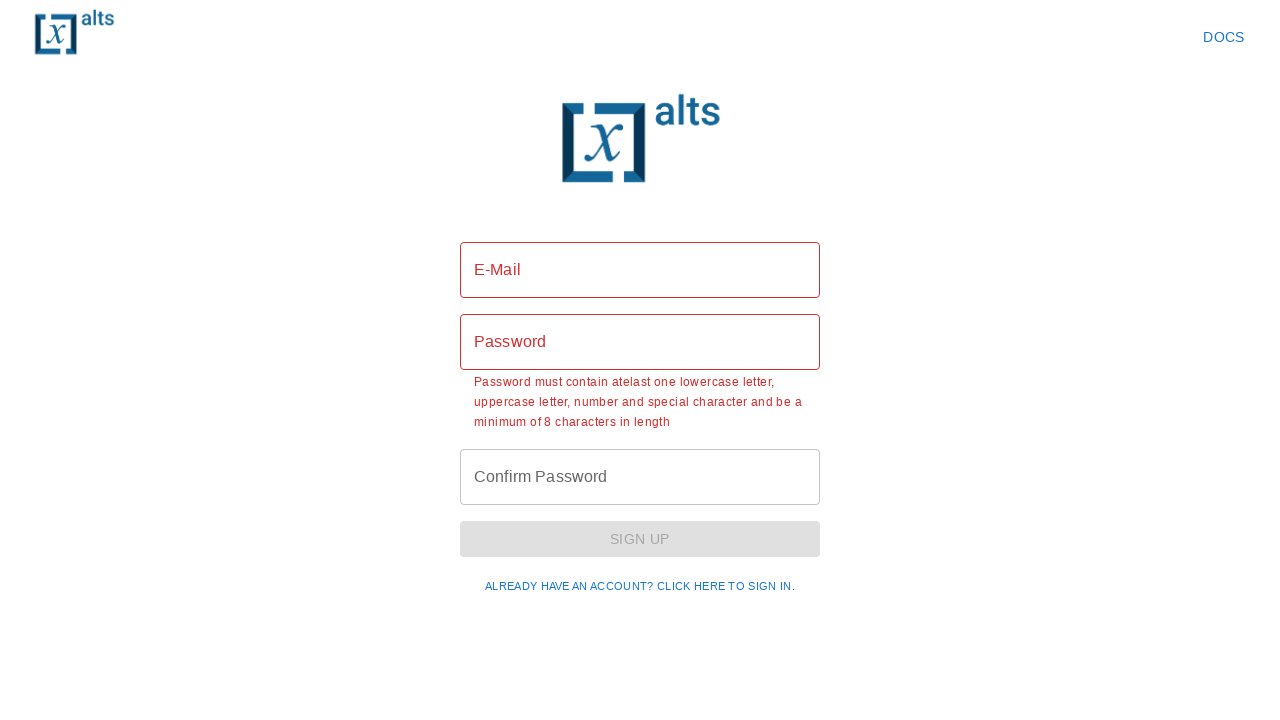

Cleared password field on (//input[@id='outlined-basic'])[2]
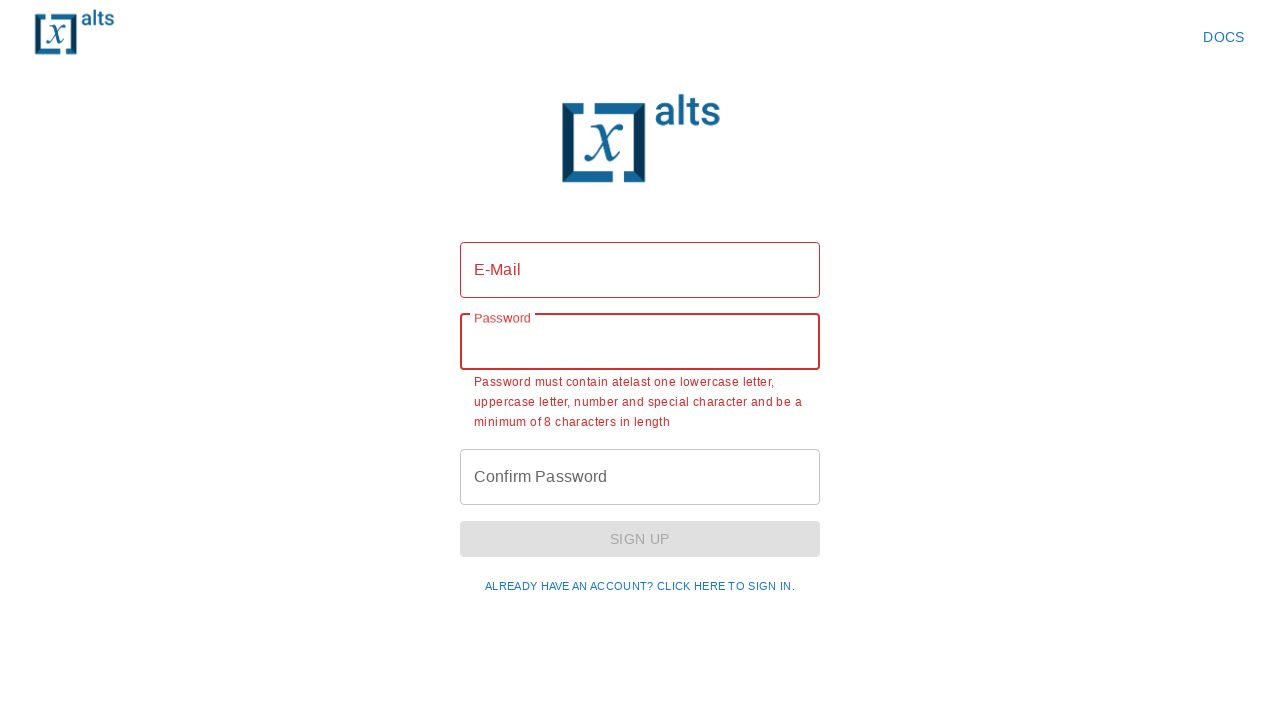

Filled password field with invalid password: 'password' on (//input[@id='outlined-basic'])[2]
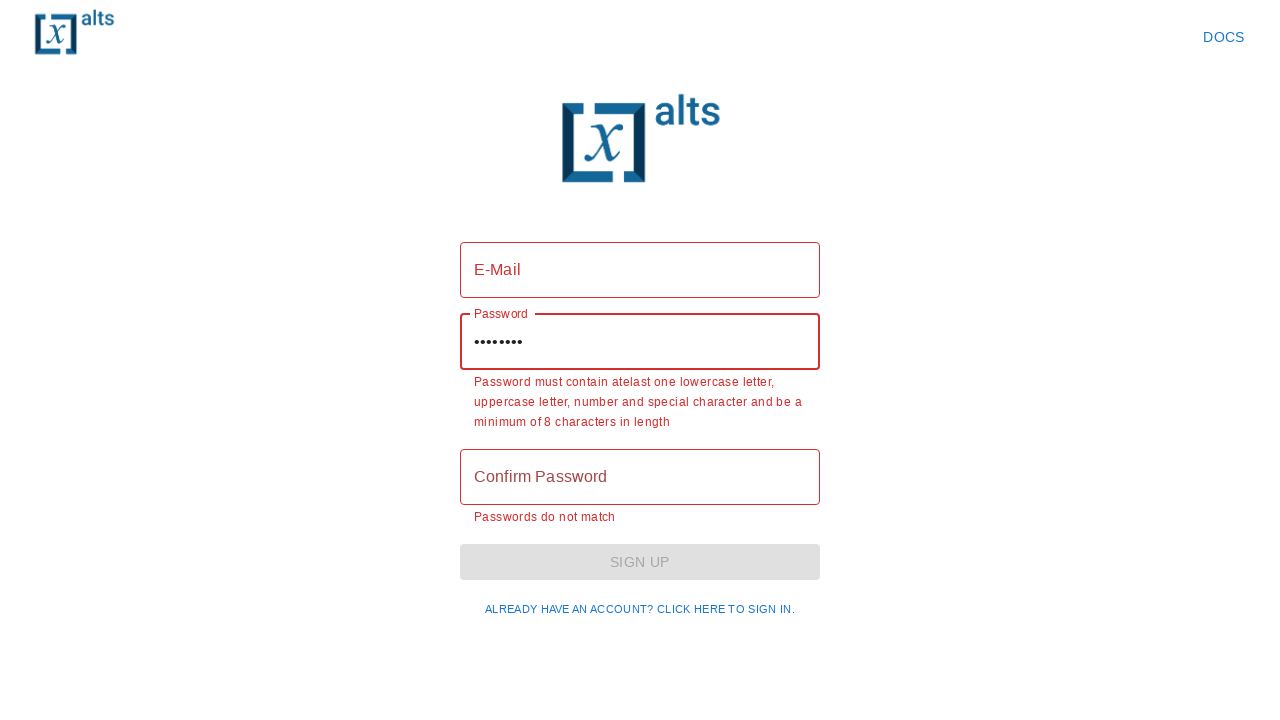

Cleared confirm password field on (//input[@id='outlined-basic'])[3]
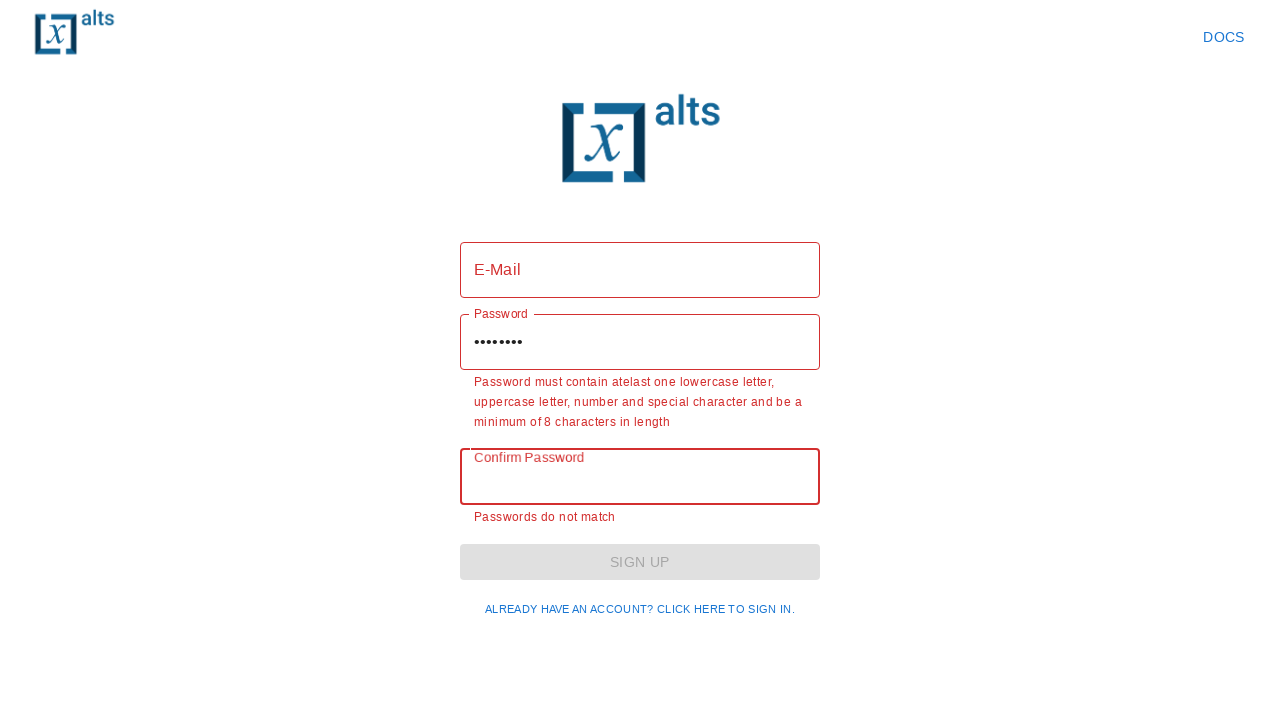

Filled confirm password field with: 'password' on (//input[@id='outlined-basic'])[3]
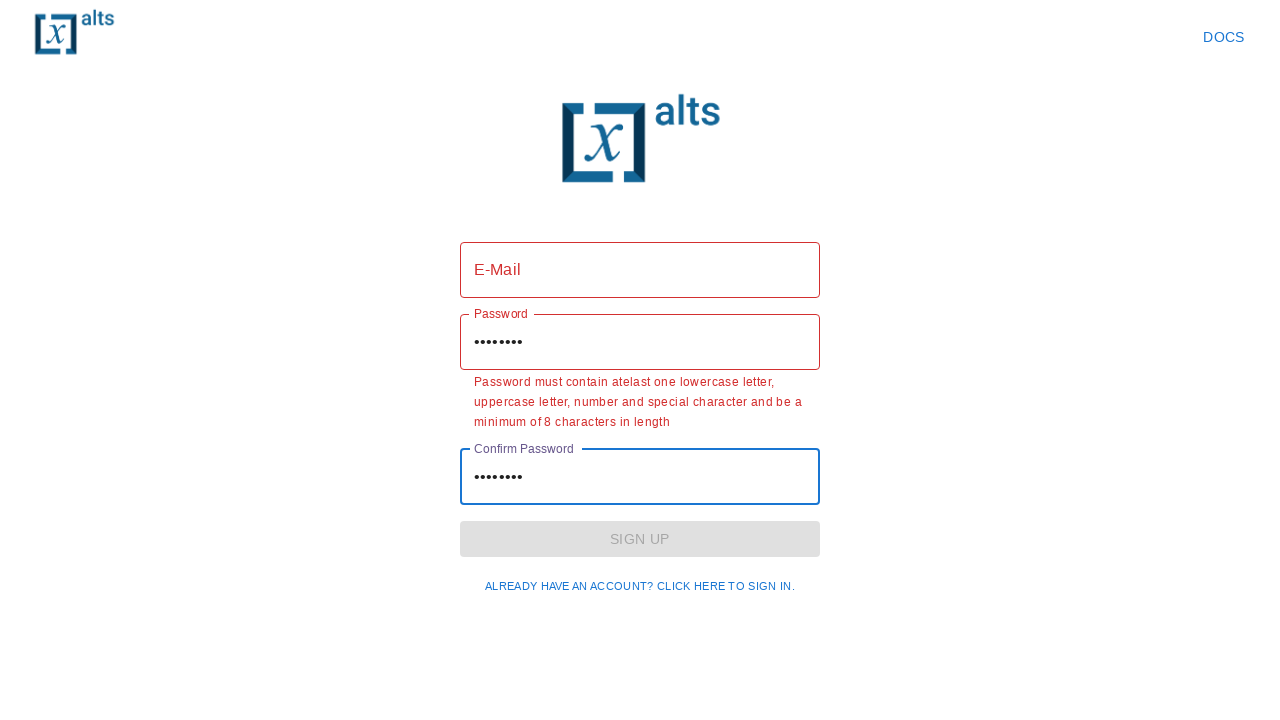

Verified Sign Up button is disabled for invalid password: 'password'
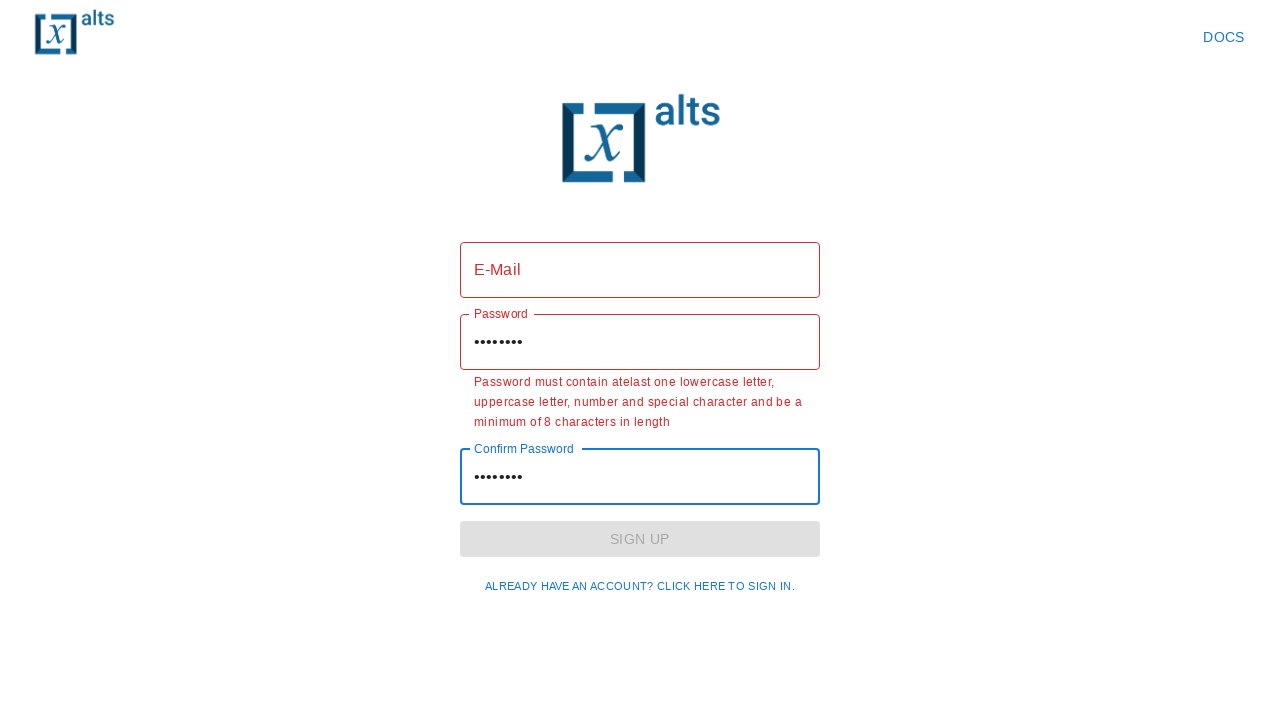

Cleared password field on (//input[@id='outlined-basic'])[2]
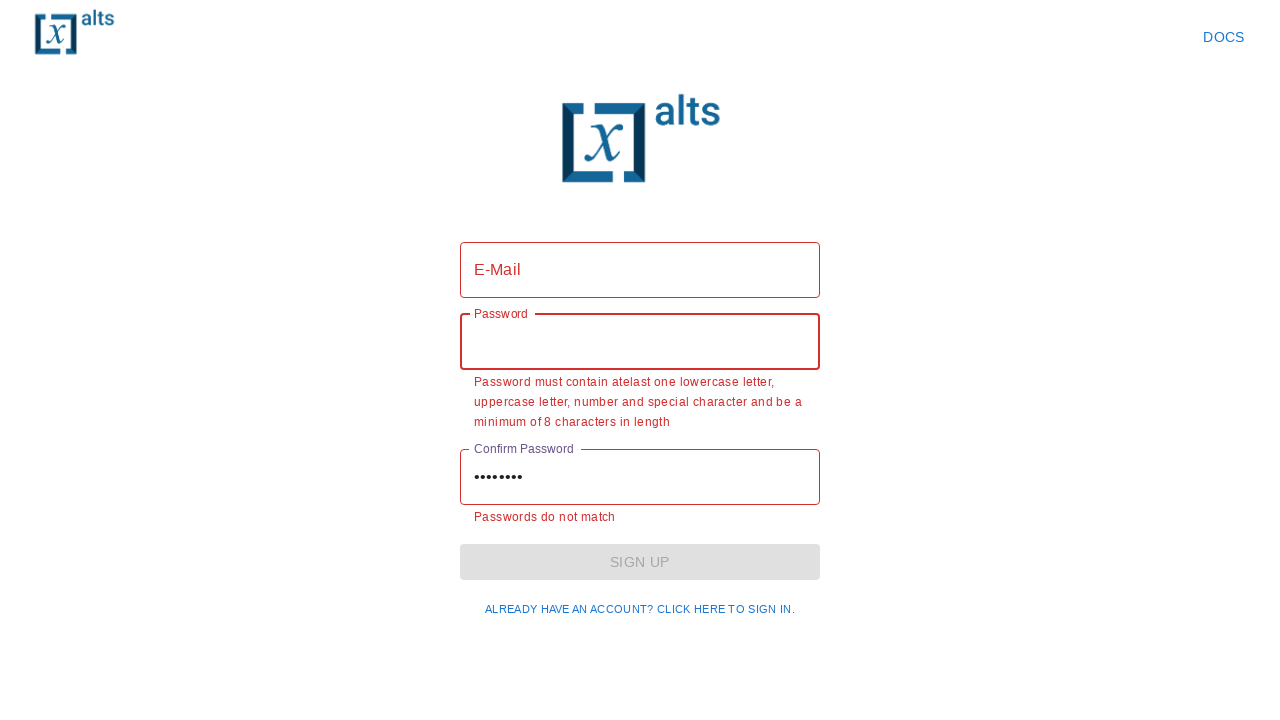

Filled password field with invalid password: 'PASSWORD' on (//input[@id='outlined-basic'])[2]
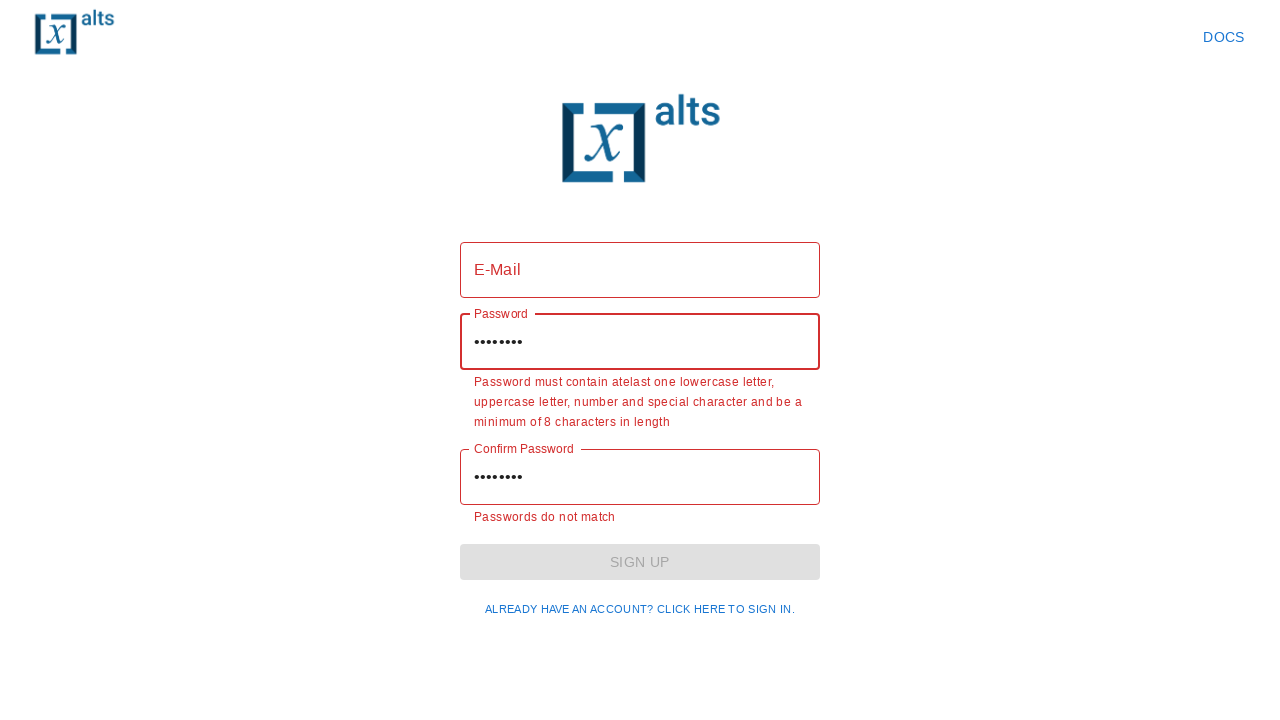

Cleared confirm password field on (//input[@id='outlined-basic'])[3]
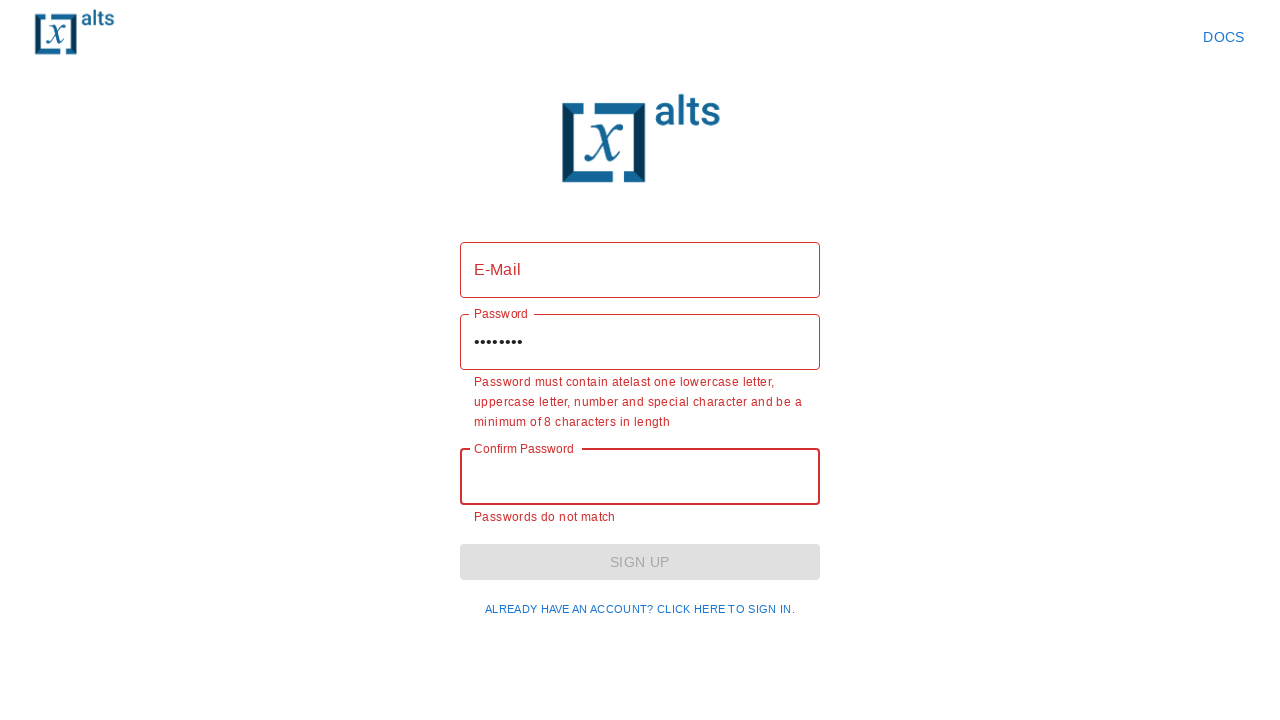

Filled confirm password field with: 'PASSWORD' on (//input[@id='outlined-basic'])[3]
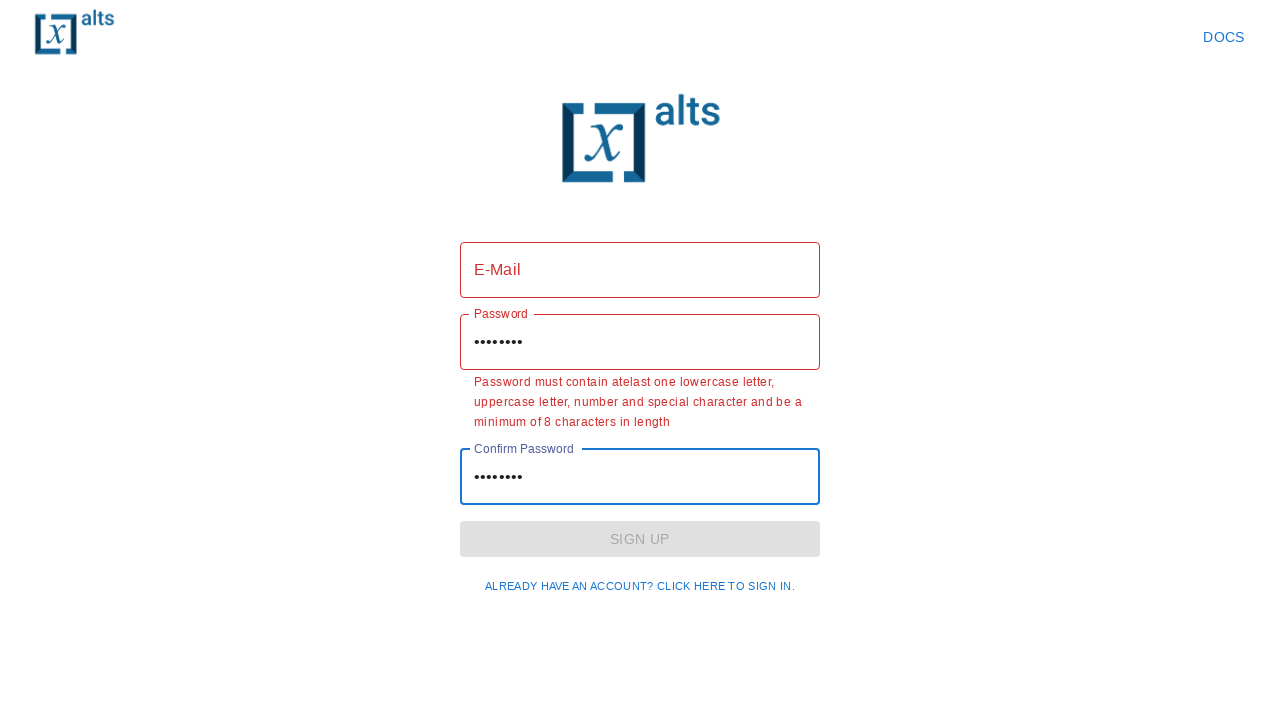

Verified Sign Up button is disabled for invalid password: 'PASSWORD'
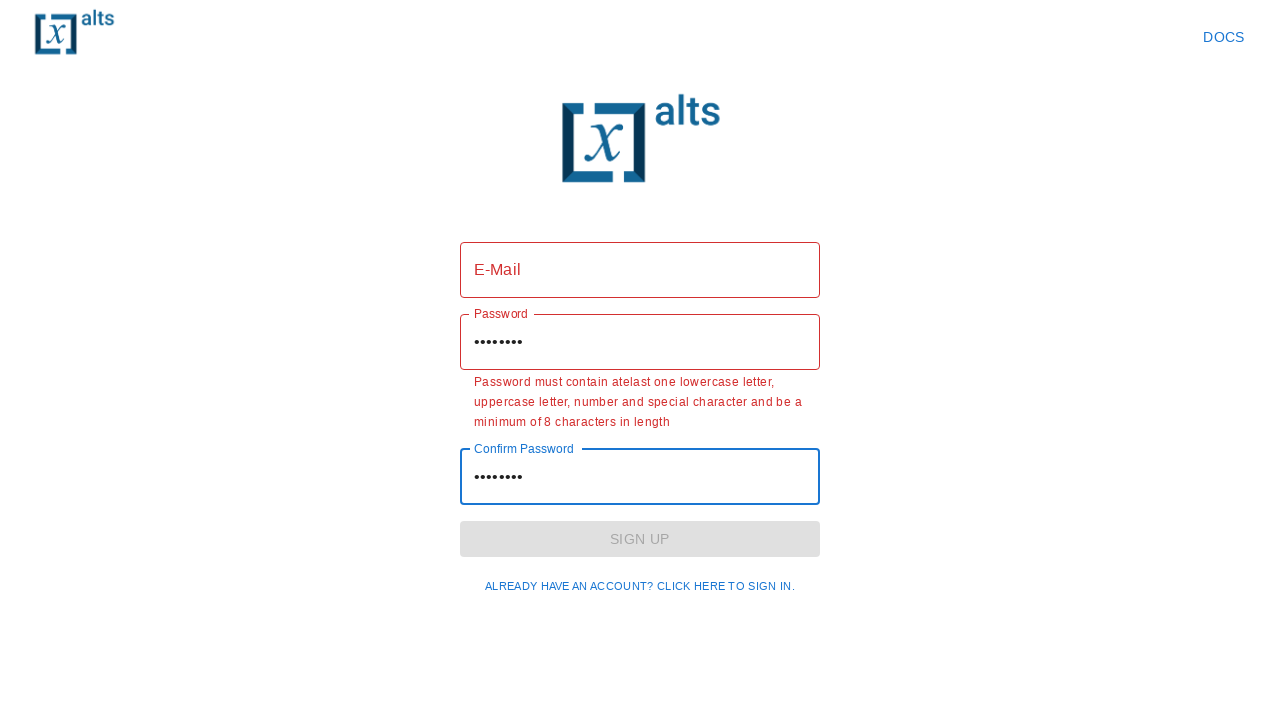

Cleared password field on (//input[@id='outlined-basic'])[2]
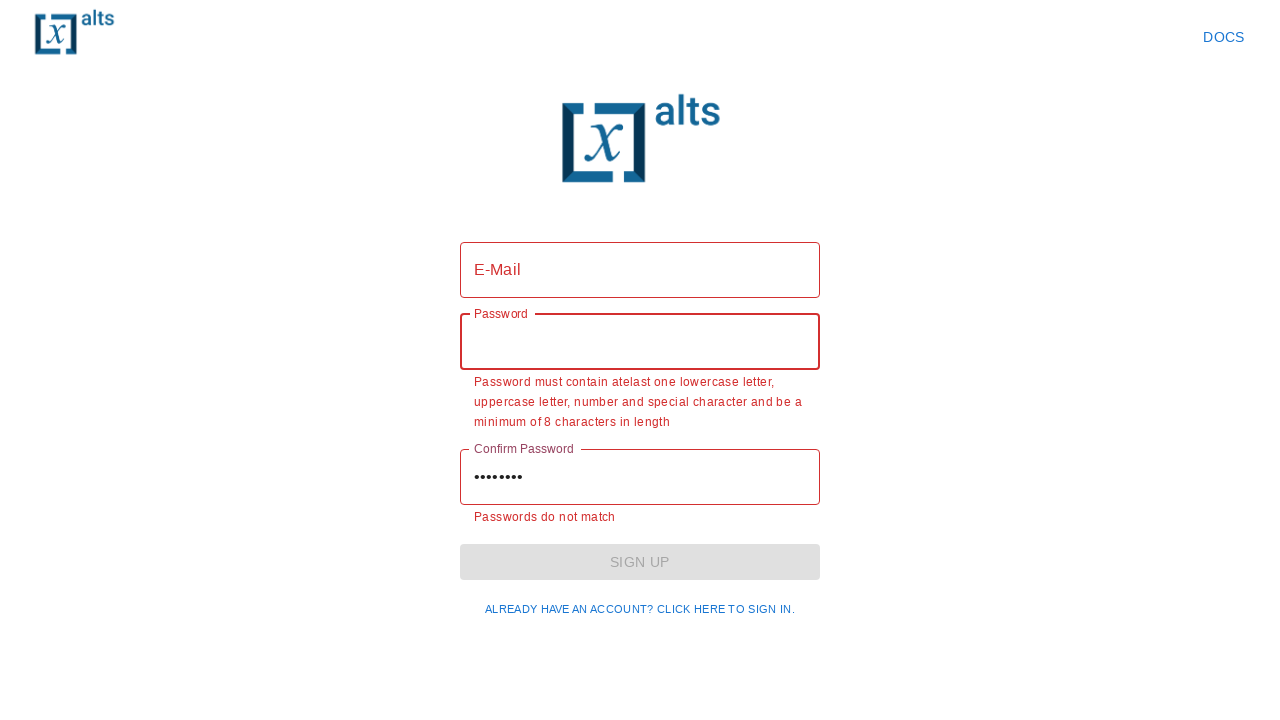

Filled password field with invalid password: '12345678' on (//input[@id='outlined-basic'])[2]
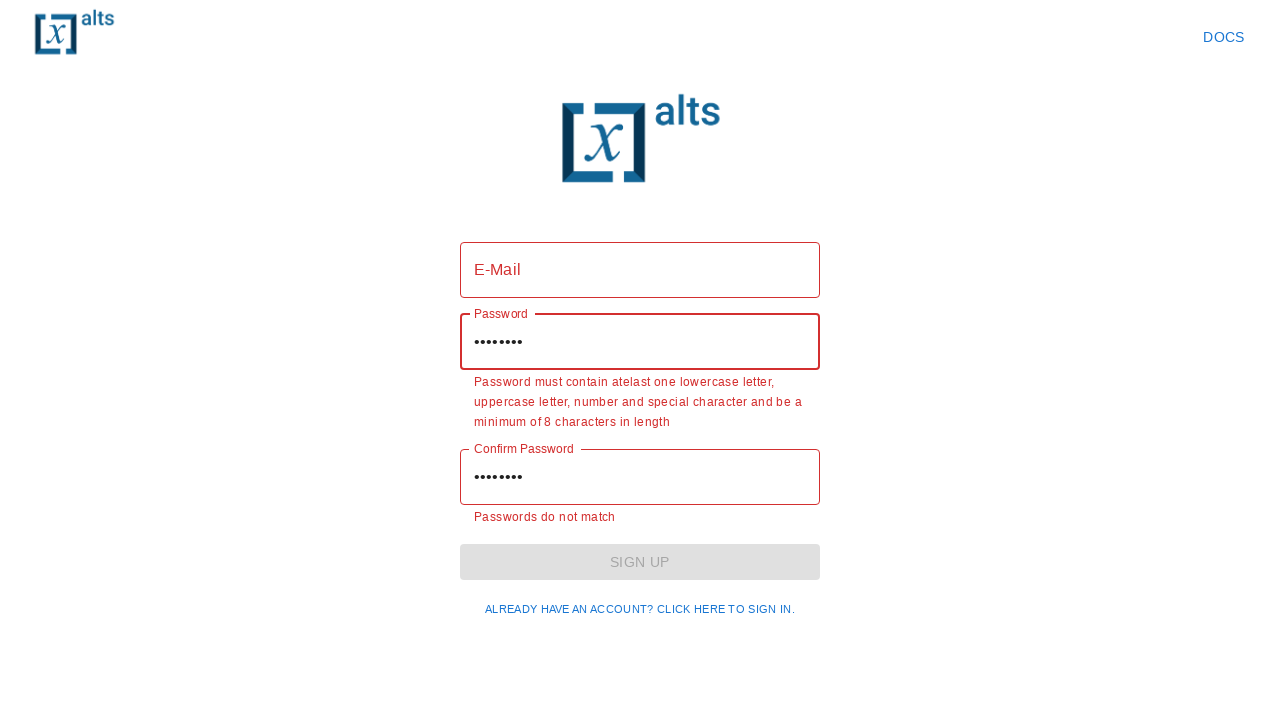

Cleared confirm password field on (//input[@id='outlined-basic'])[3]
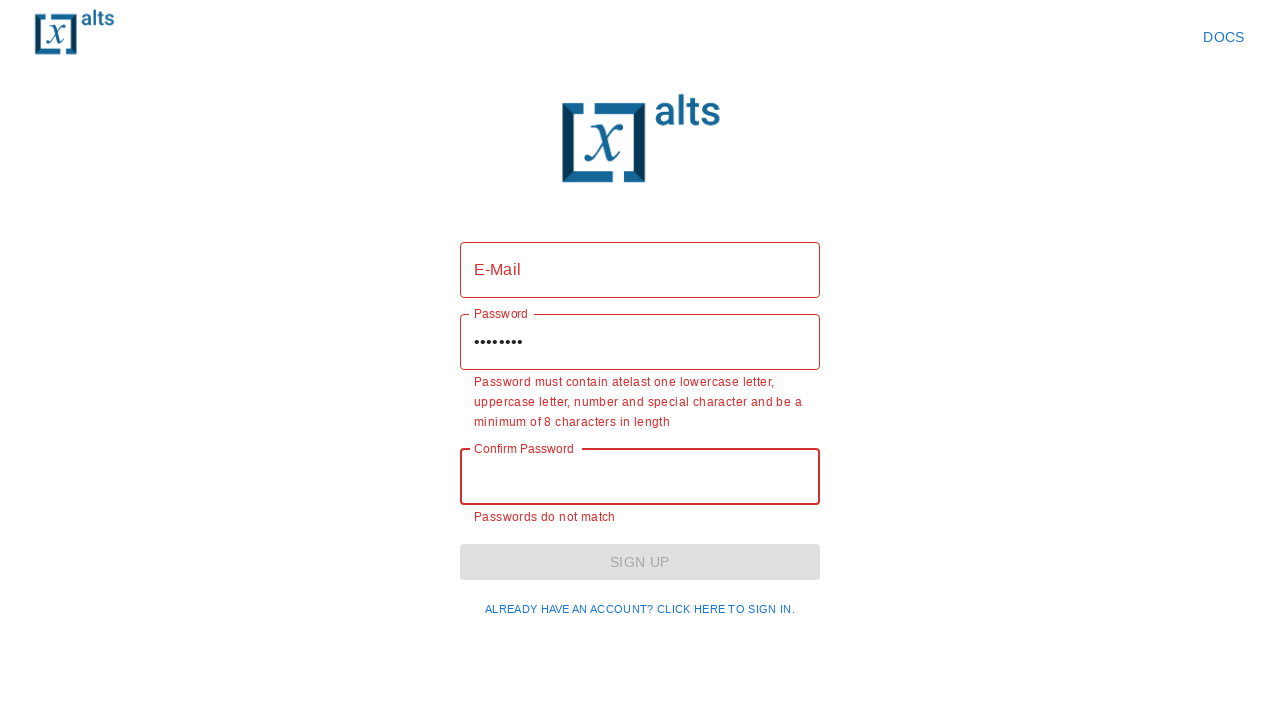

Filled confirm password field with: '12345678' on (//input[@id='outlined-basic'])[3]
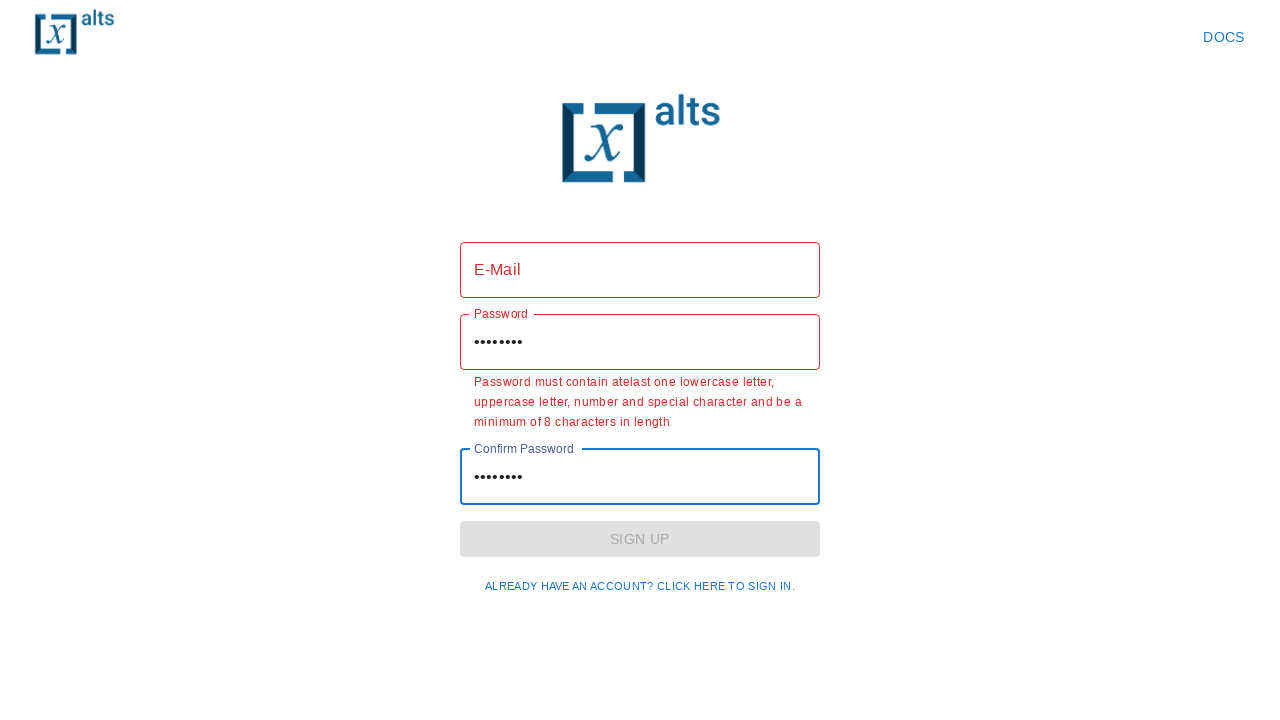

Verified Sign Up button is disabled for invalid password: '12345678'
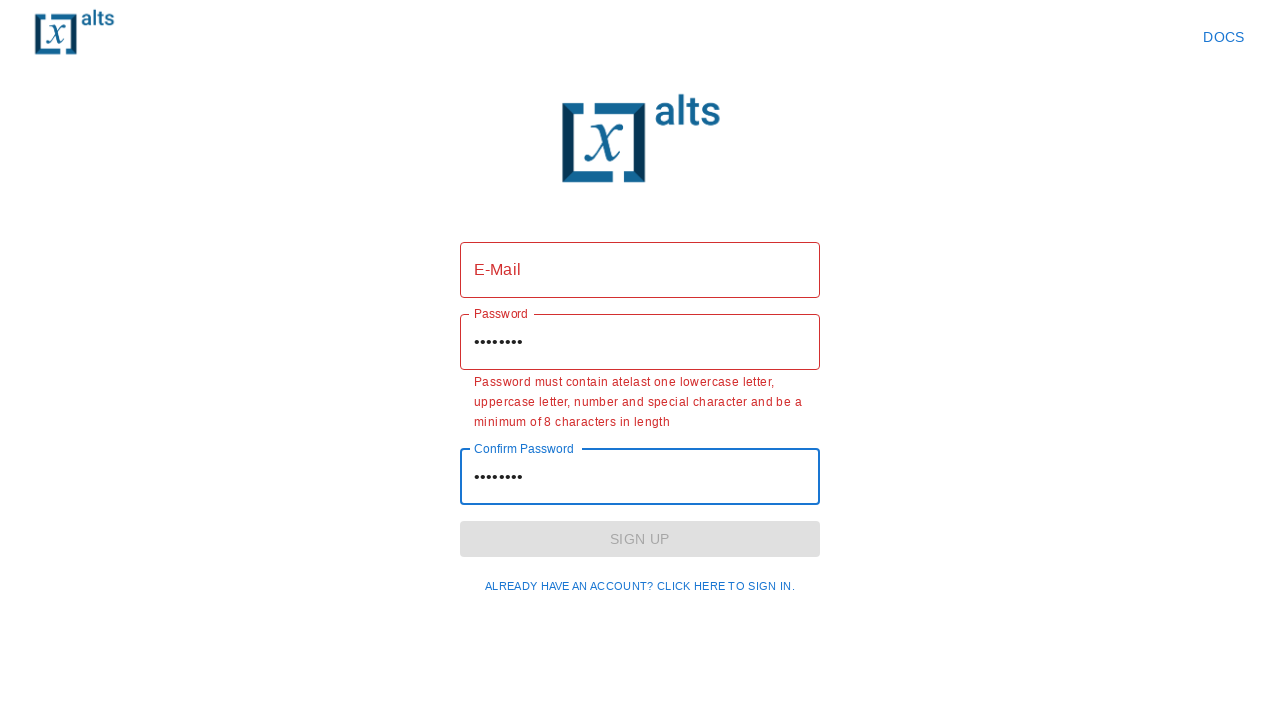

Cleared password field on (//input[@id='outlined-basic'])[2]
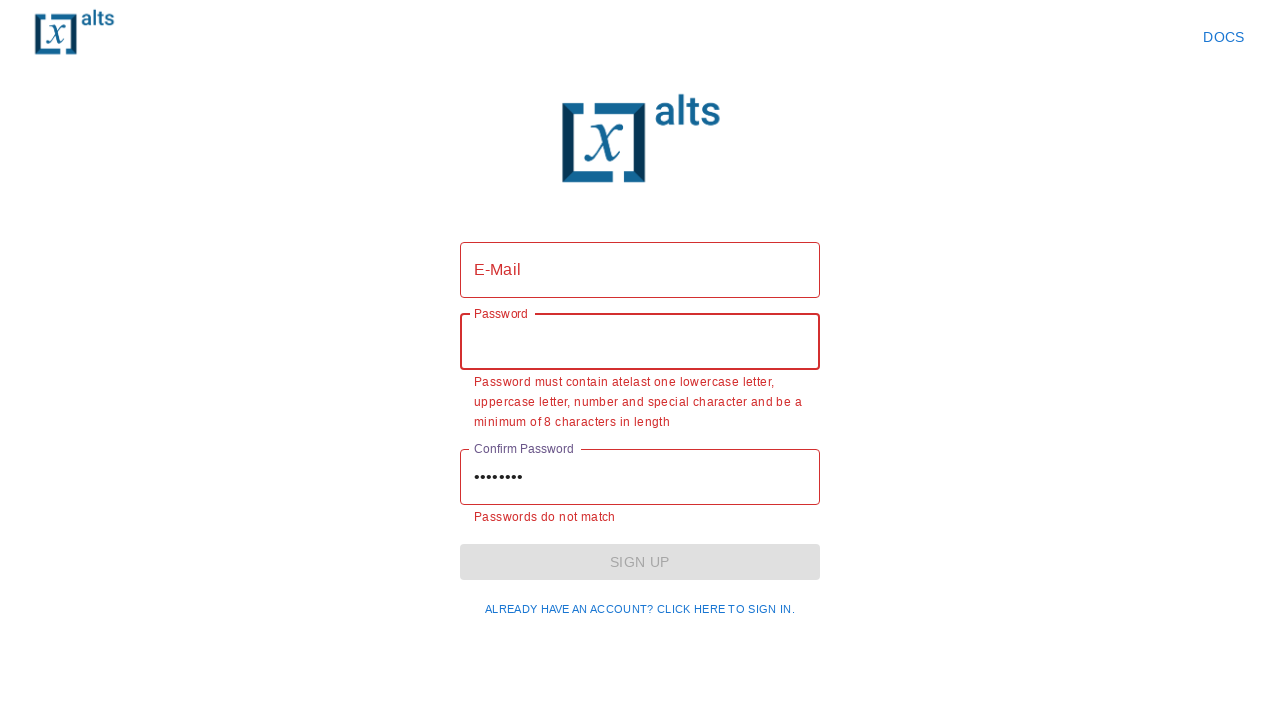

Filled password field with invalid password: 'Pass1234' on (//input[@id='outlined-basic'])[2]
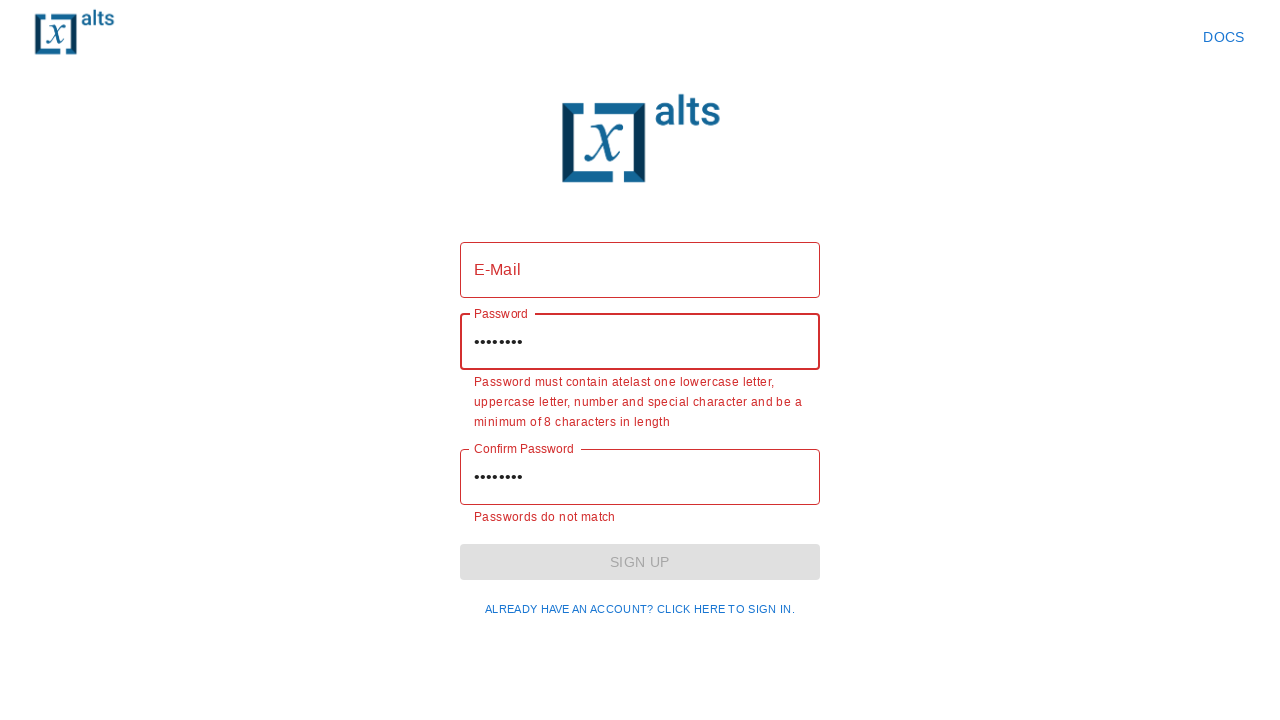

Cleared confirm password field on (//input[@id='outlined-basic'])[3]
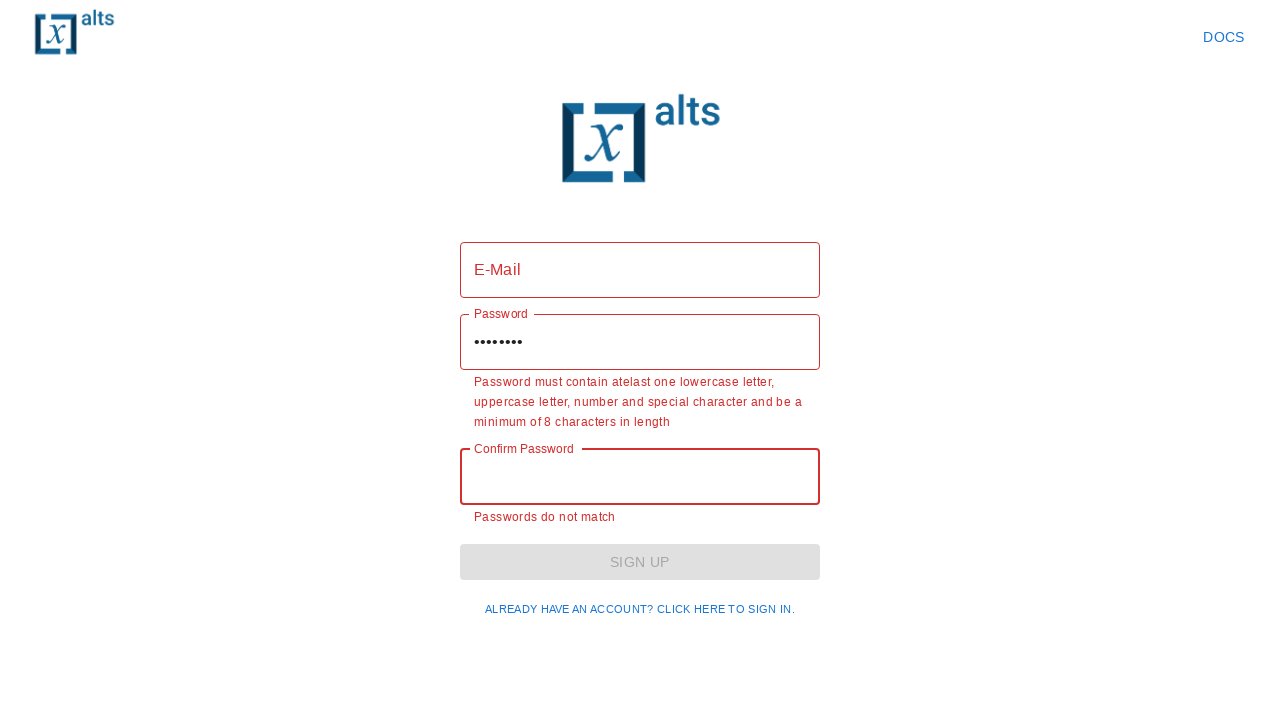

Filled confirm password field with: 'Pass1234' on (//input[@id='outlined-basic'])[3]
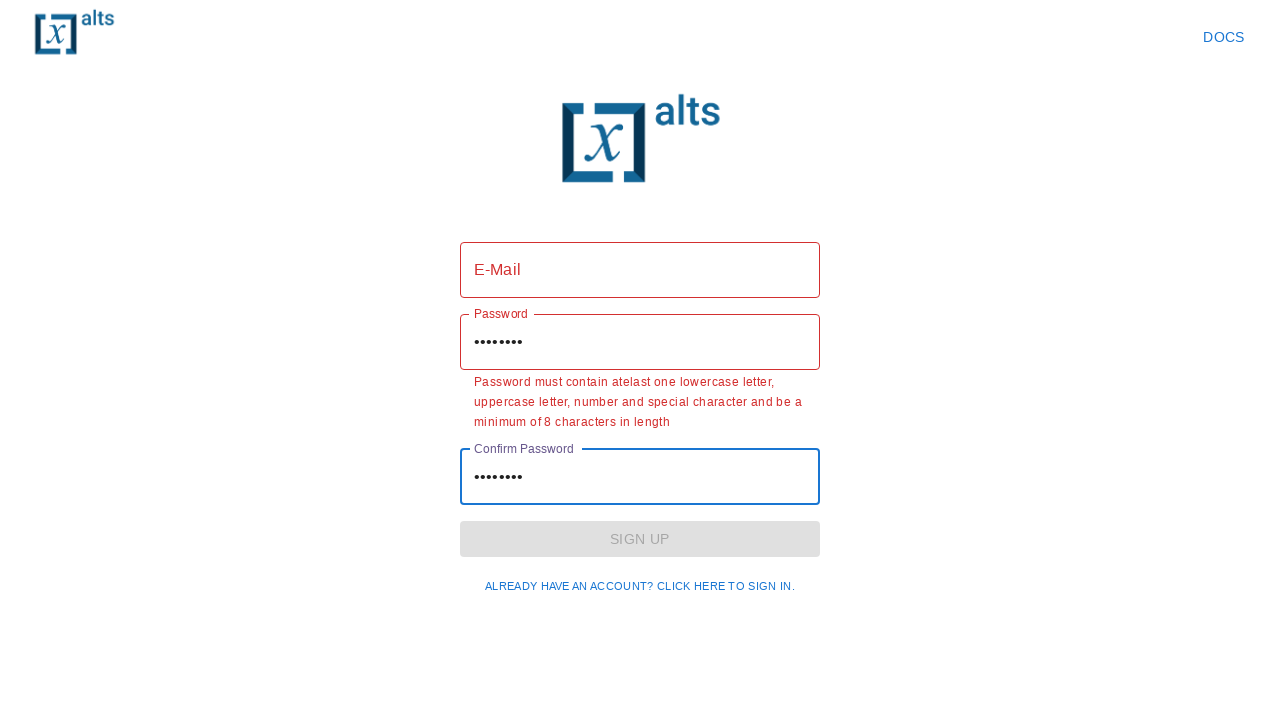

Verified Sign Up button is disabled for invalid password: 'Pass1234'
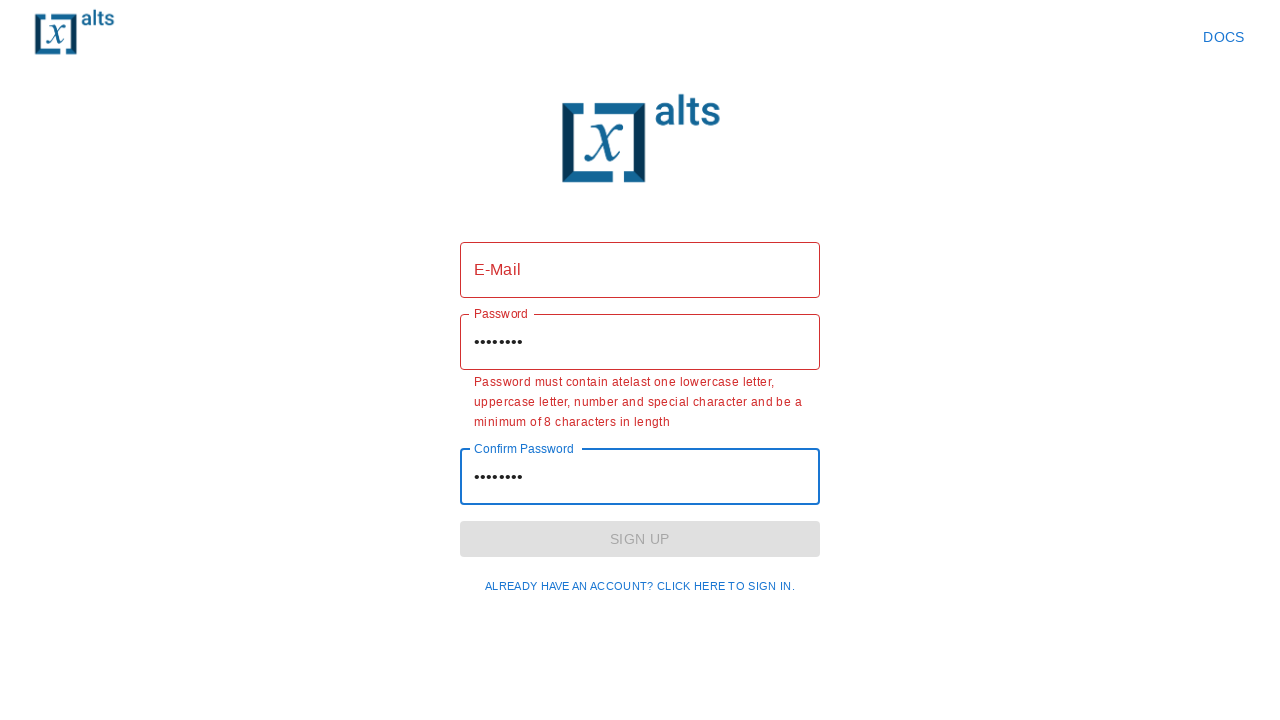

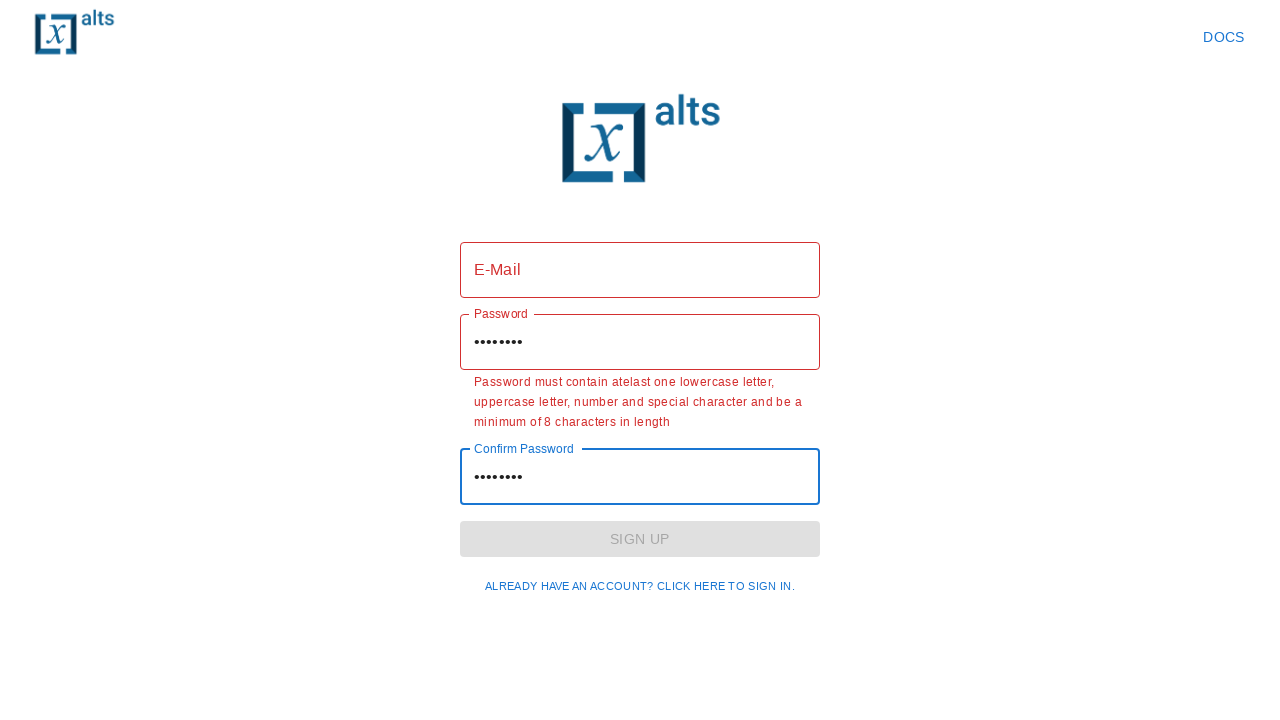